Tests an explicit wait scenario by waiting for a price element to display "100", then clicking a book button, calculating a mathematical formula based on a displayed value, entering the answer, and submitting the form.

Starting URL: http://suninjuly.github.io/explicit_wait2.html

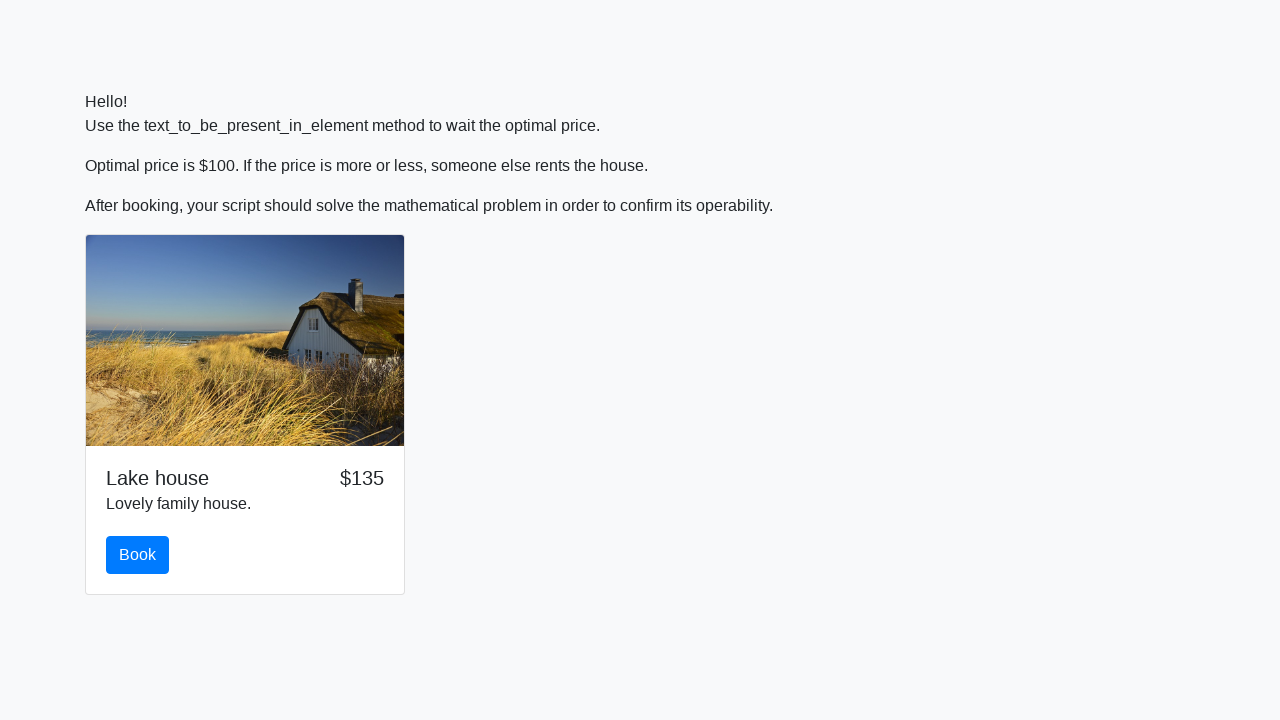

Waited for price element to display '100'
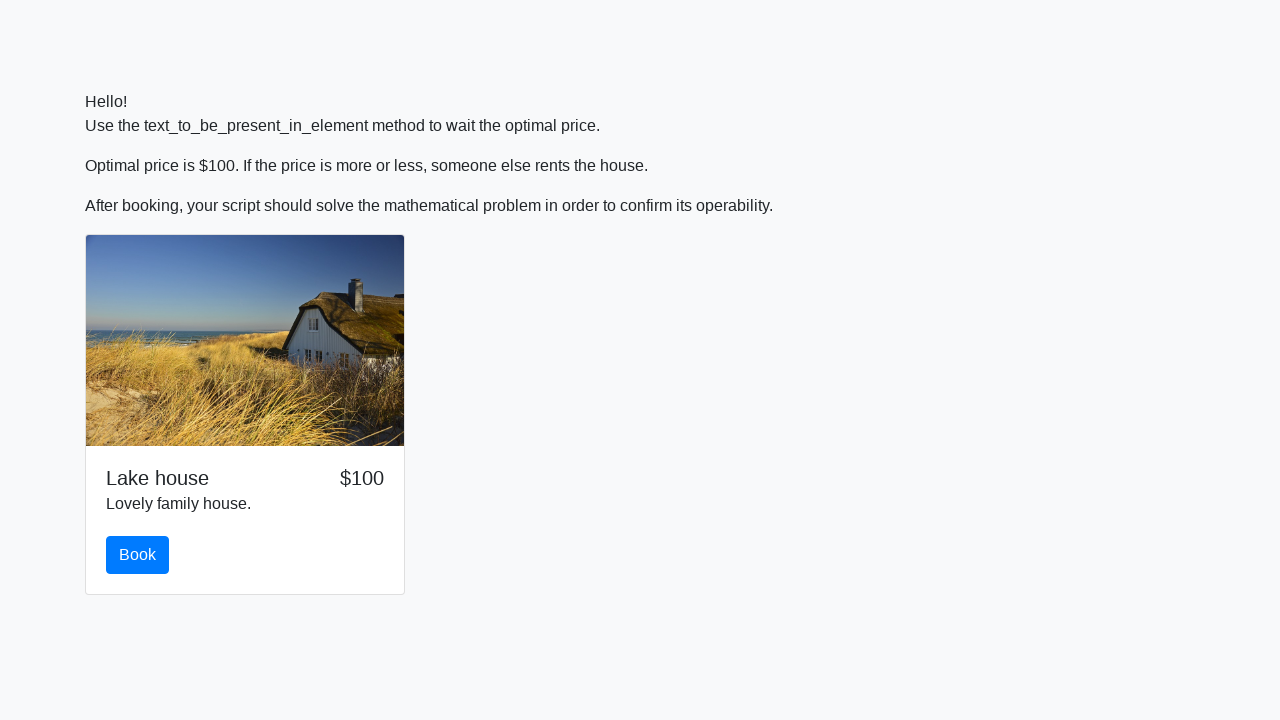

Clicked the book button at (138, 555) on #book
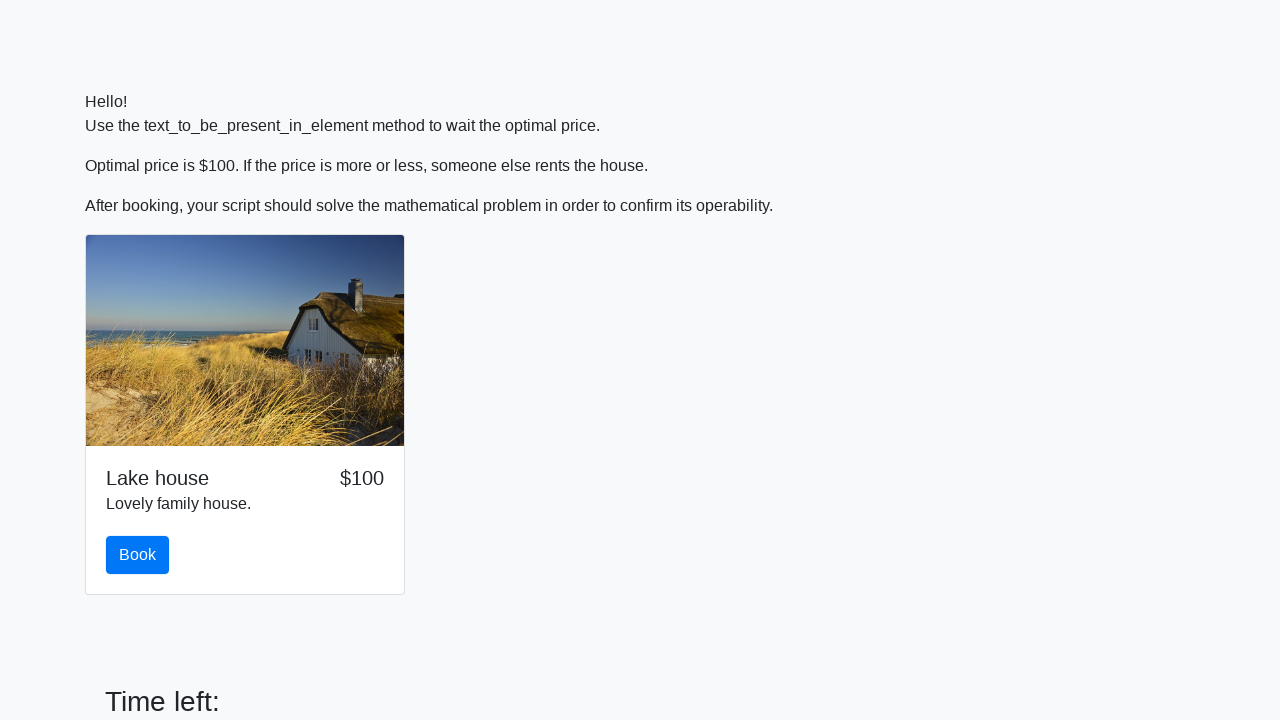

Retrieved input value: 627
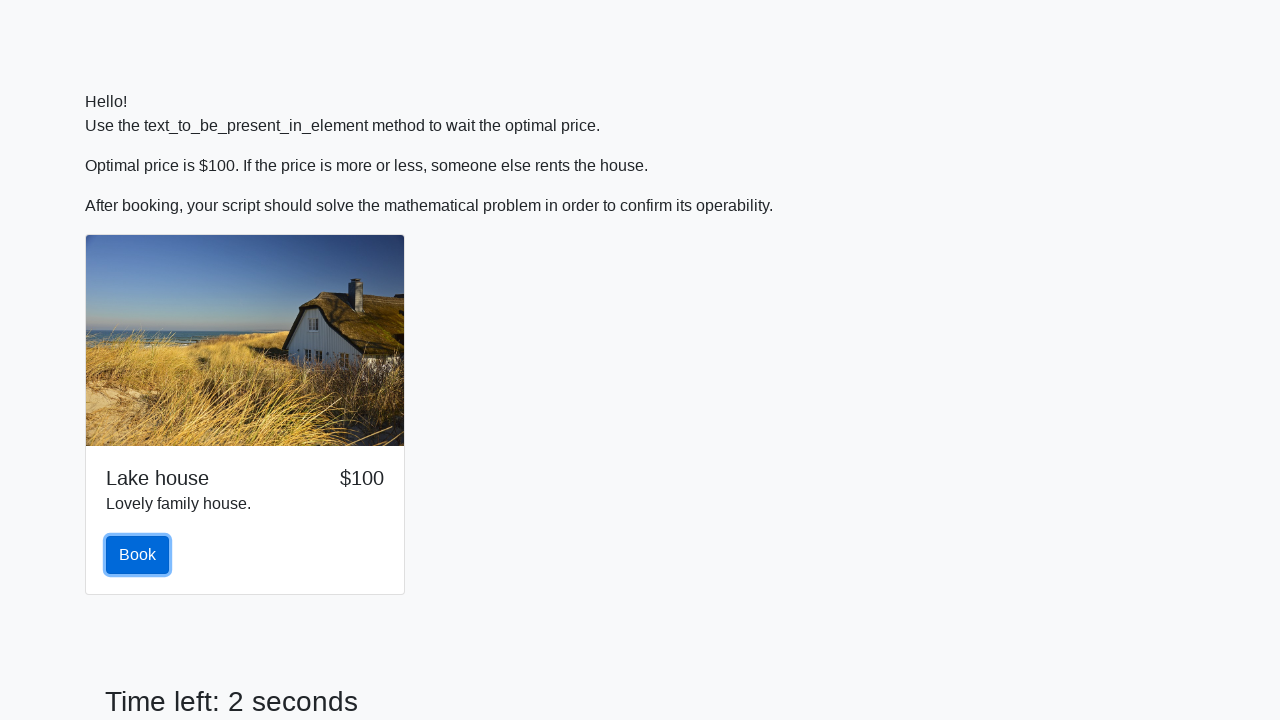

Calculated answer using formula log(abs(12*sin(627))) = 2.4527443587447277
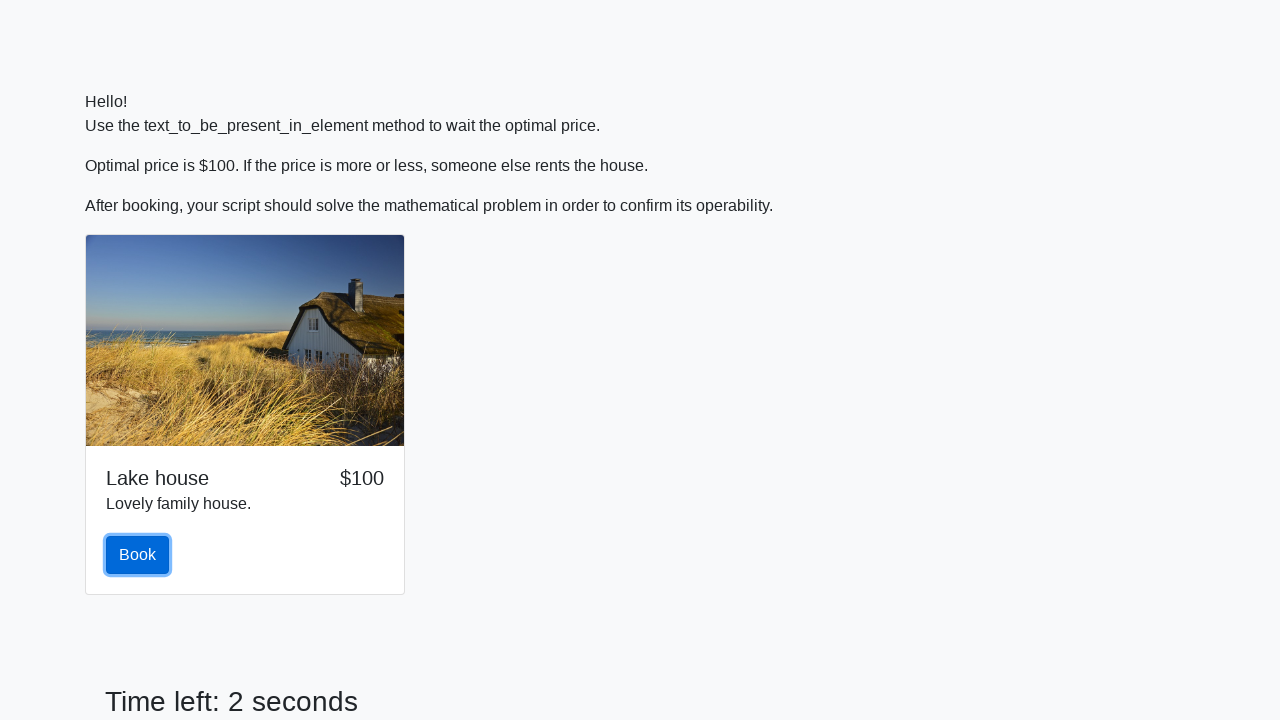

Filled answer field with calculated value: 2.4527443587447277 on #answer
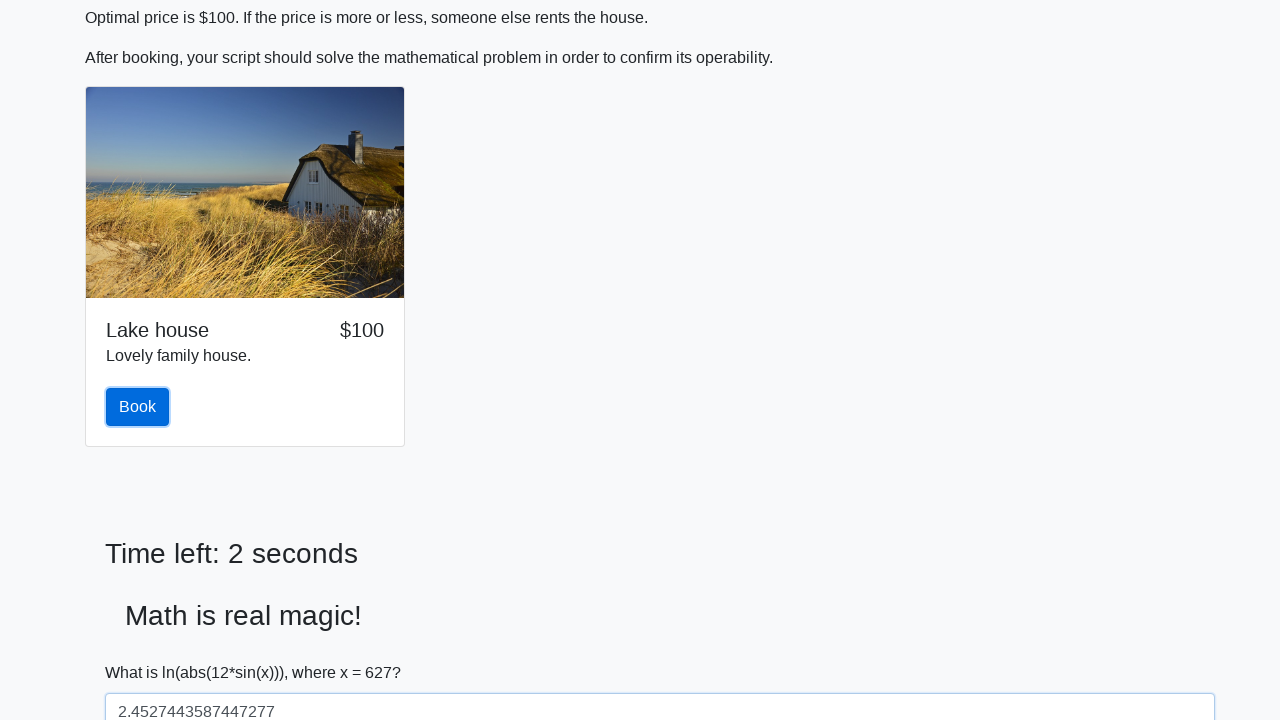

Clicked submit button to complete the form at (143, 651) on [type='submit']
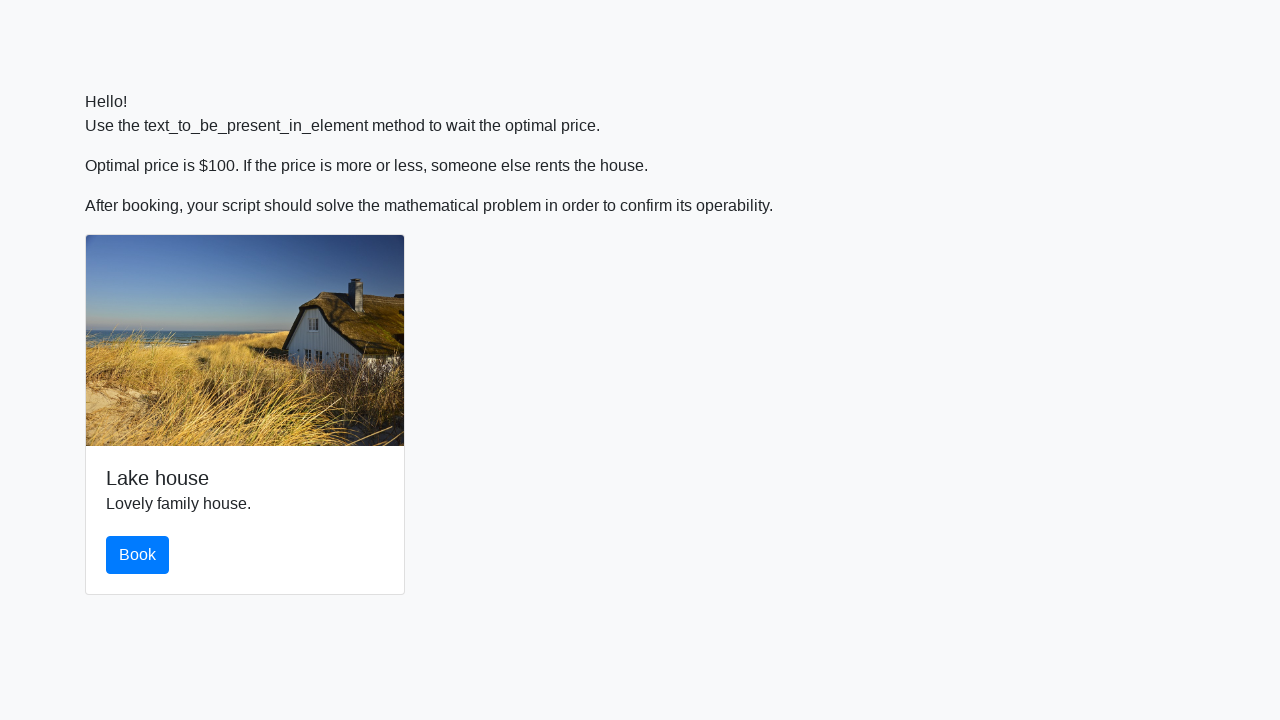

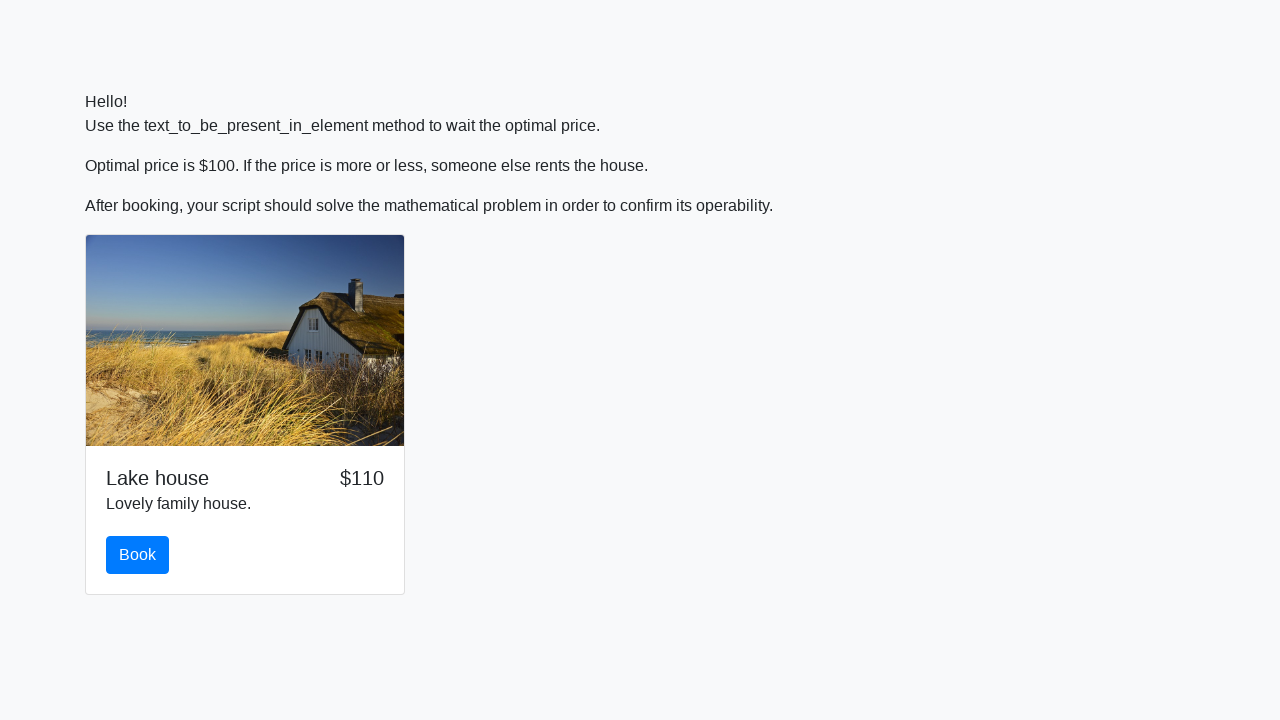